Tests the mortgage calculator by selecting a start month and loan type from dropdown menus

Starting URL: https://www.mortgagecalculator.org

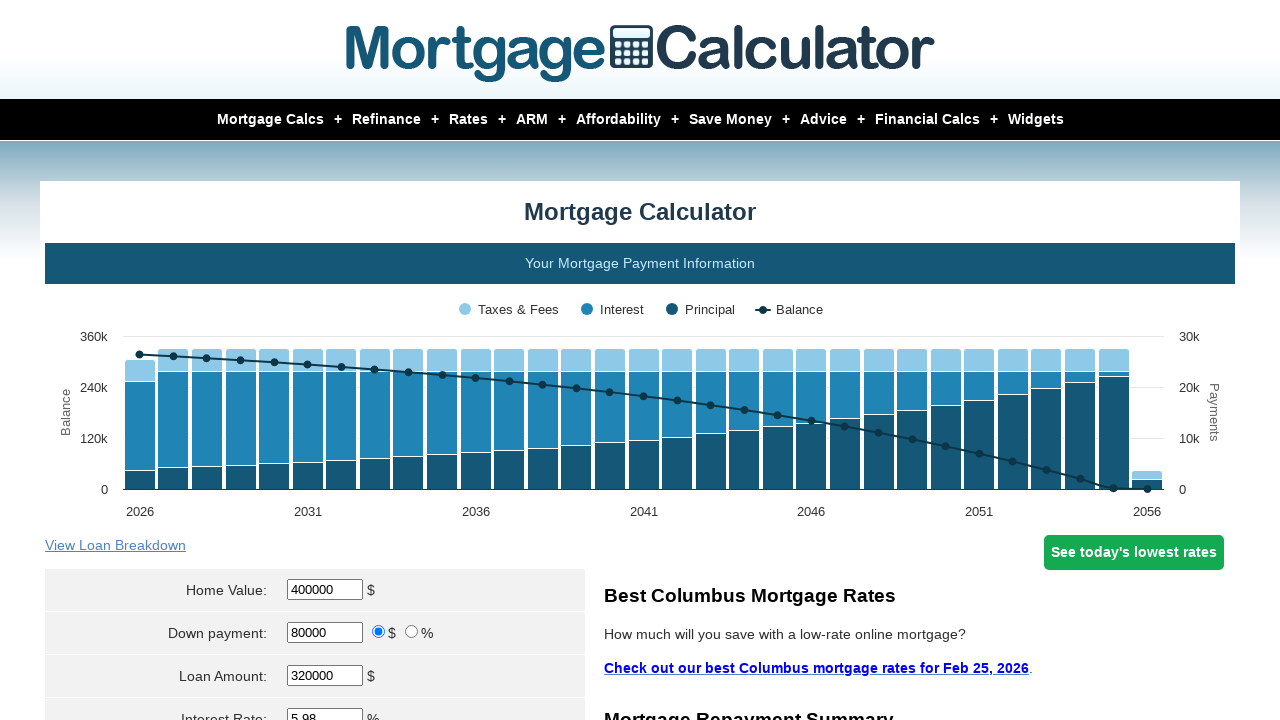

Waited for page to load (networkidle)
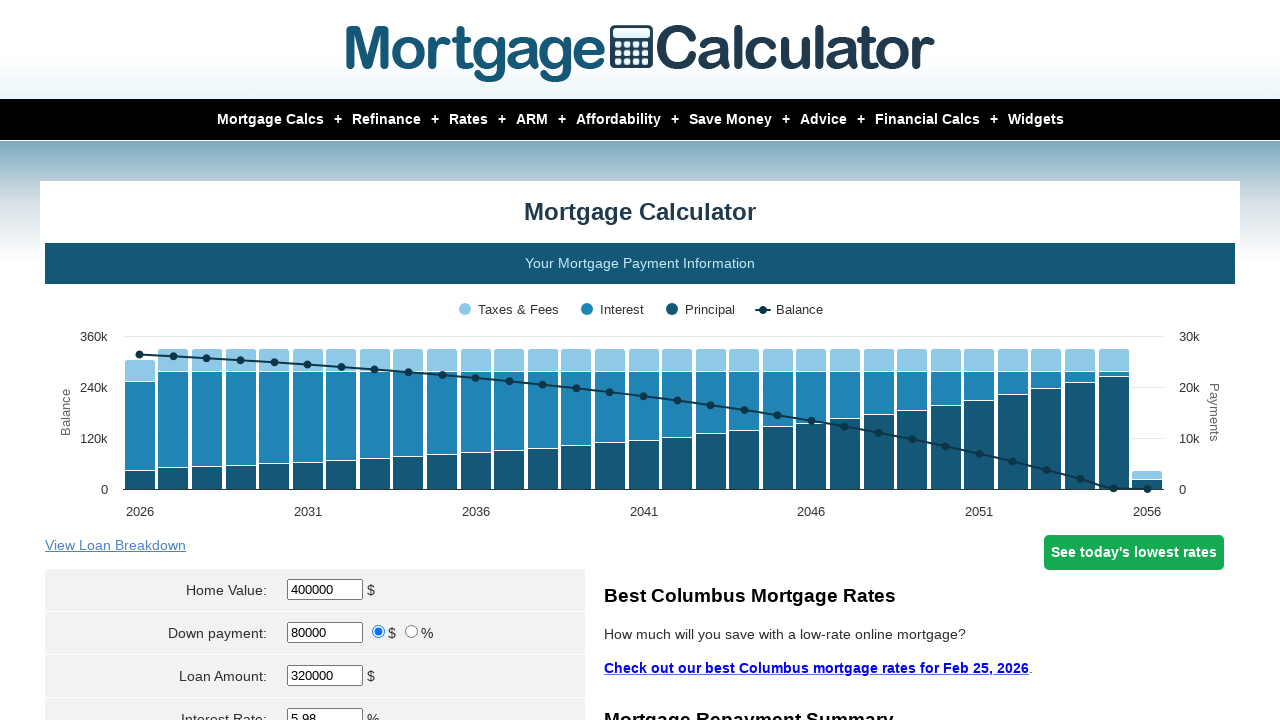

Clicked on start month dropdown at (301, 360) on select[name='param[start_month]']
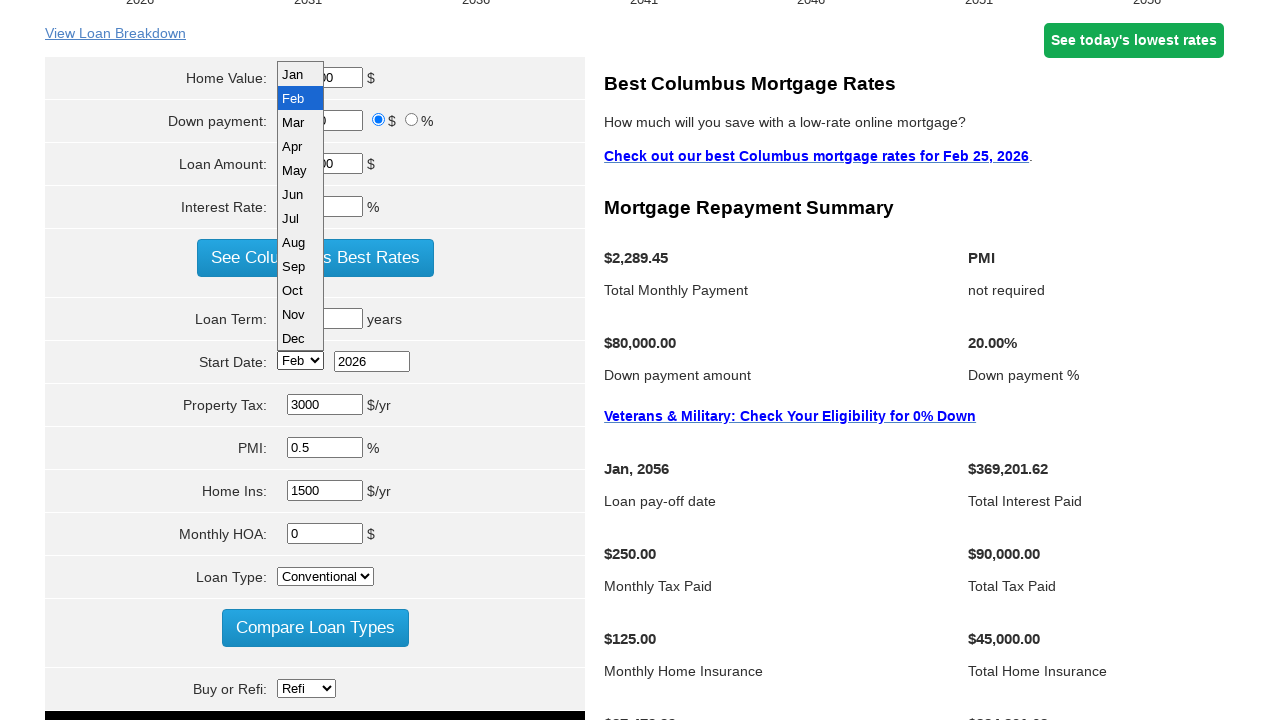

Selected June from start month dropdown on select[name='param[start_month]']
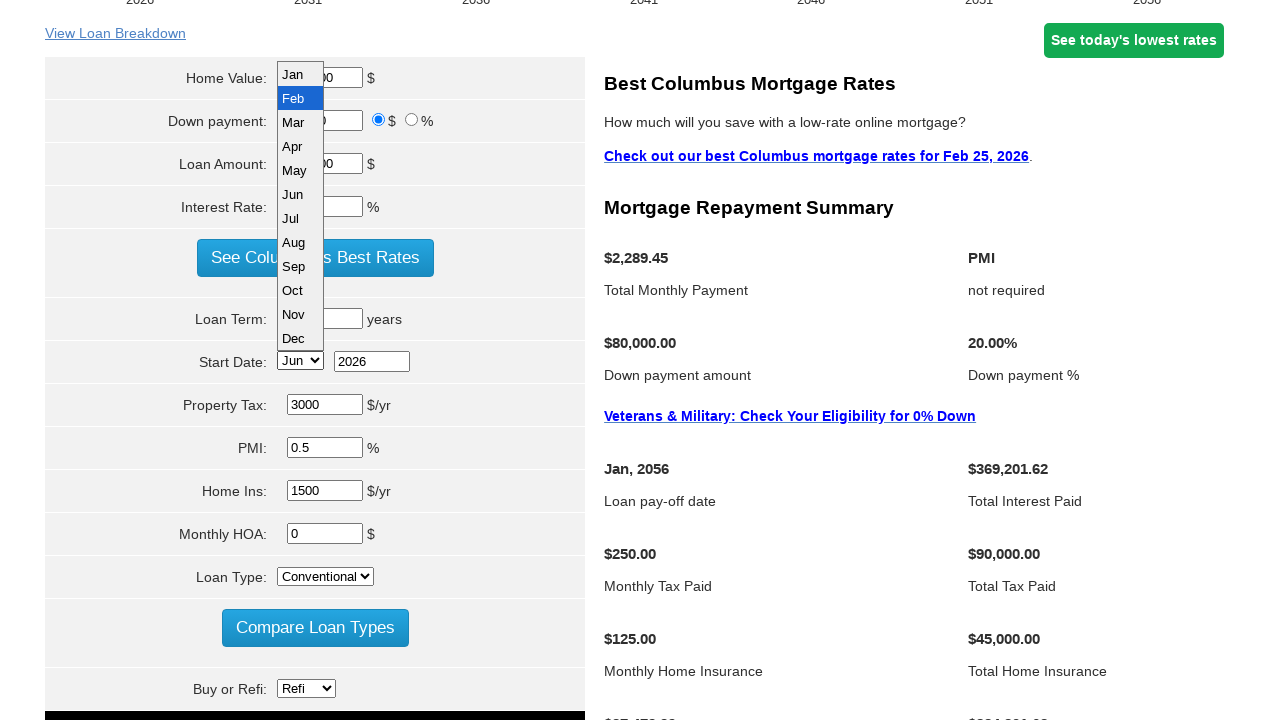

Selected FHA from loan type dropdown on select[name='param[milserve]']
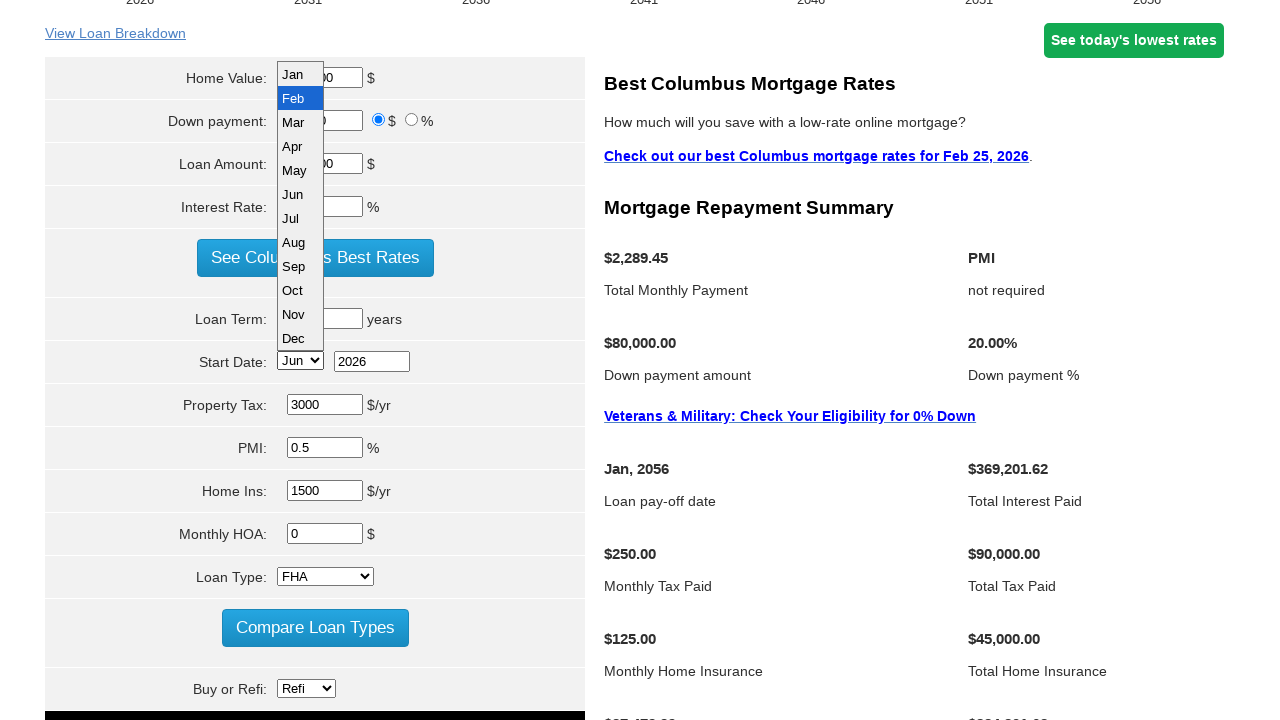

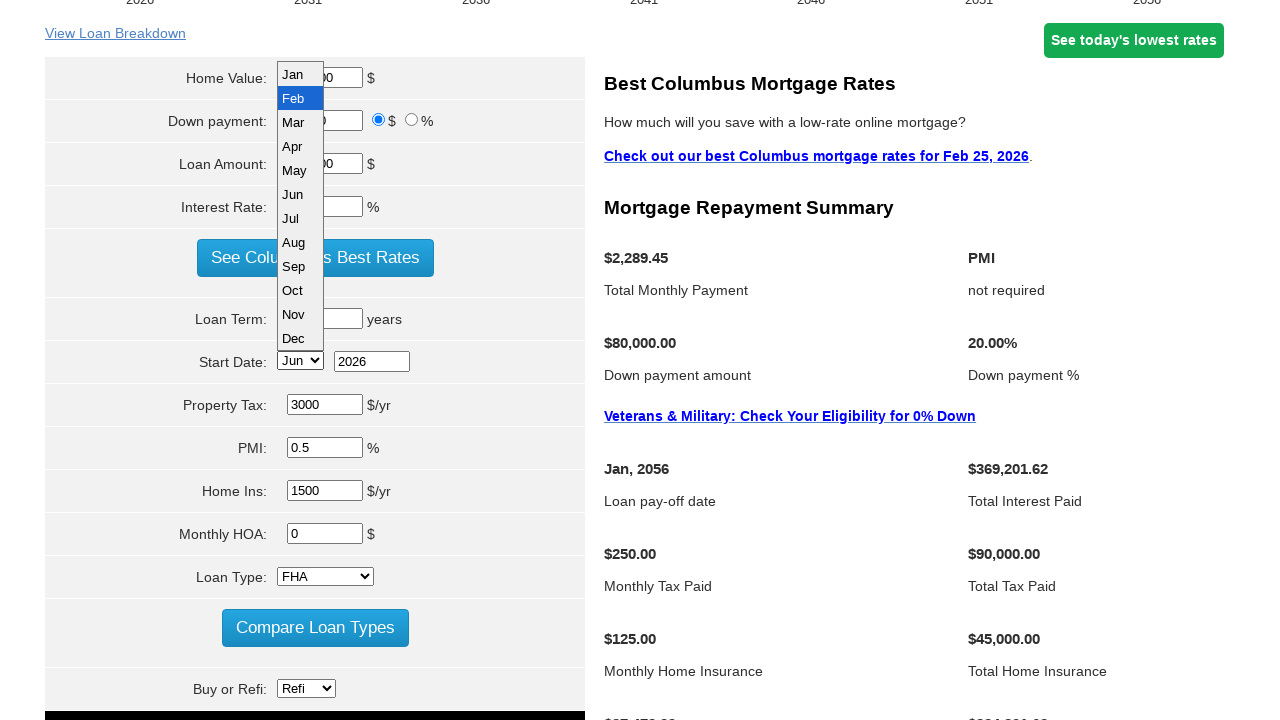